Tests navigation on Cydeo practice site by clicking the nav-link element

Starting URL: https://practice.cydeo.com/inputs

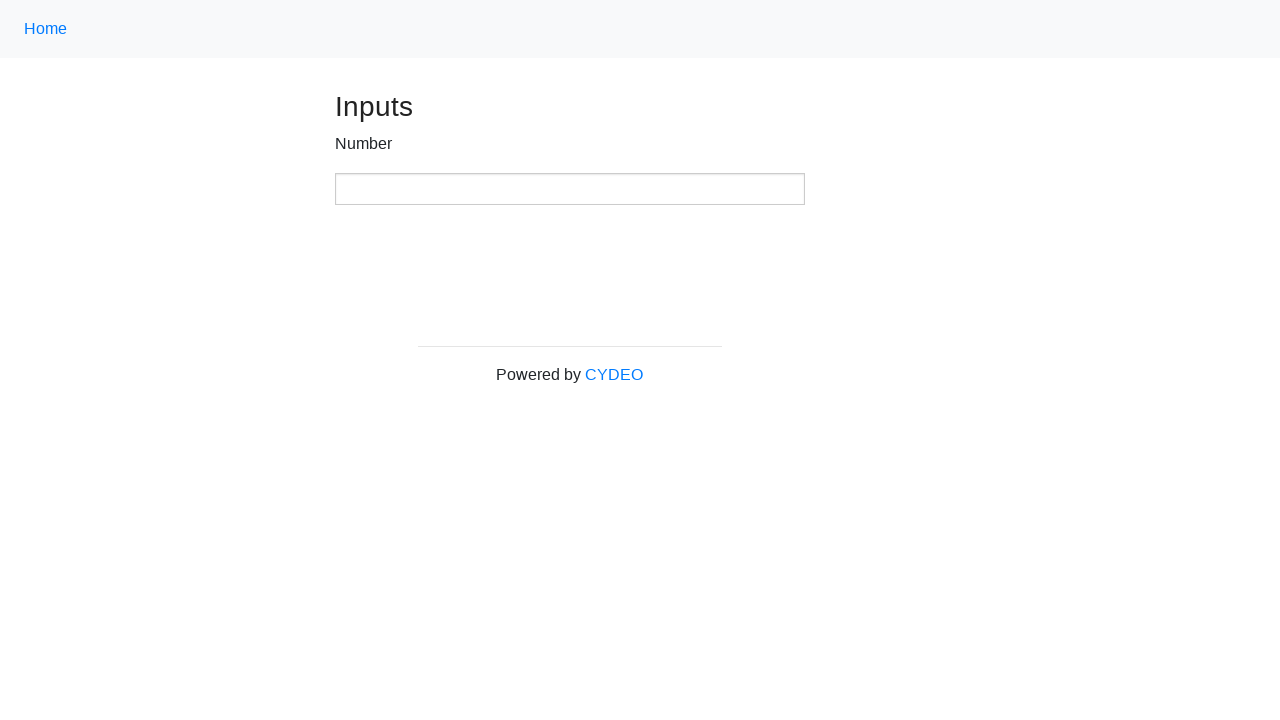

Clicked navigation link on Cydeo practice site at (46, 29) on .nav-link
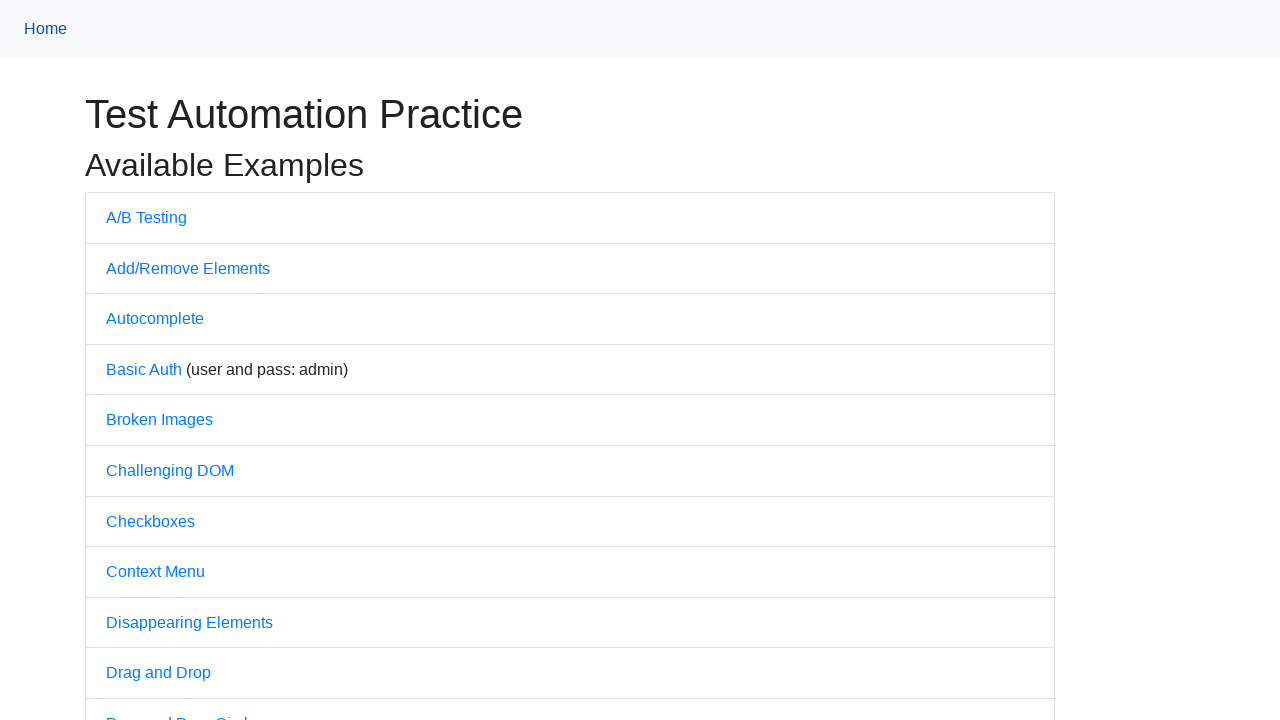

Page finished loading after navigation
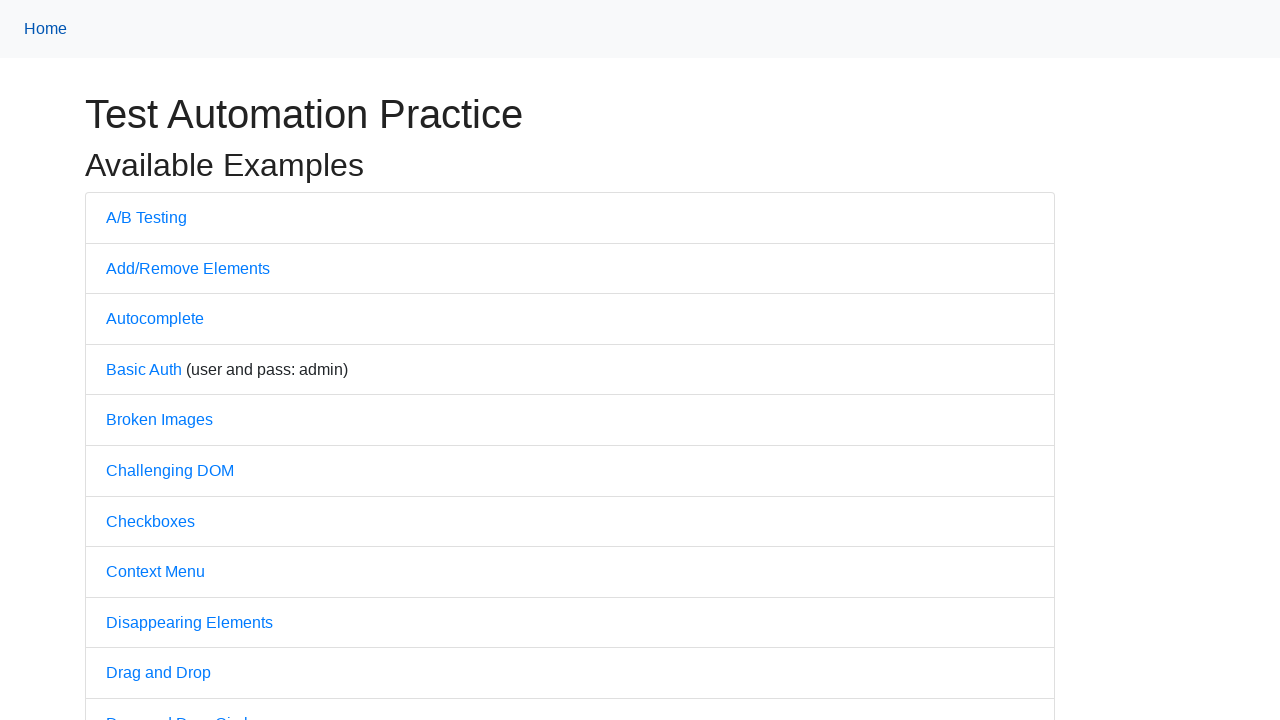

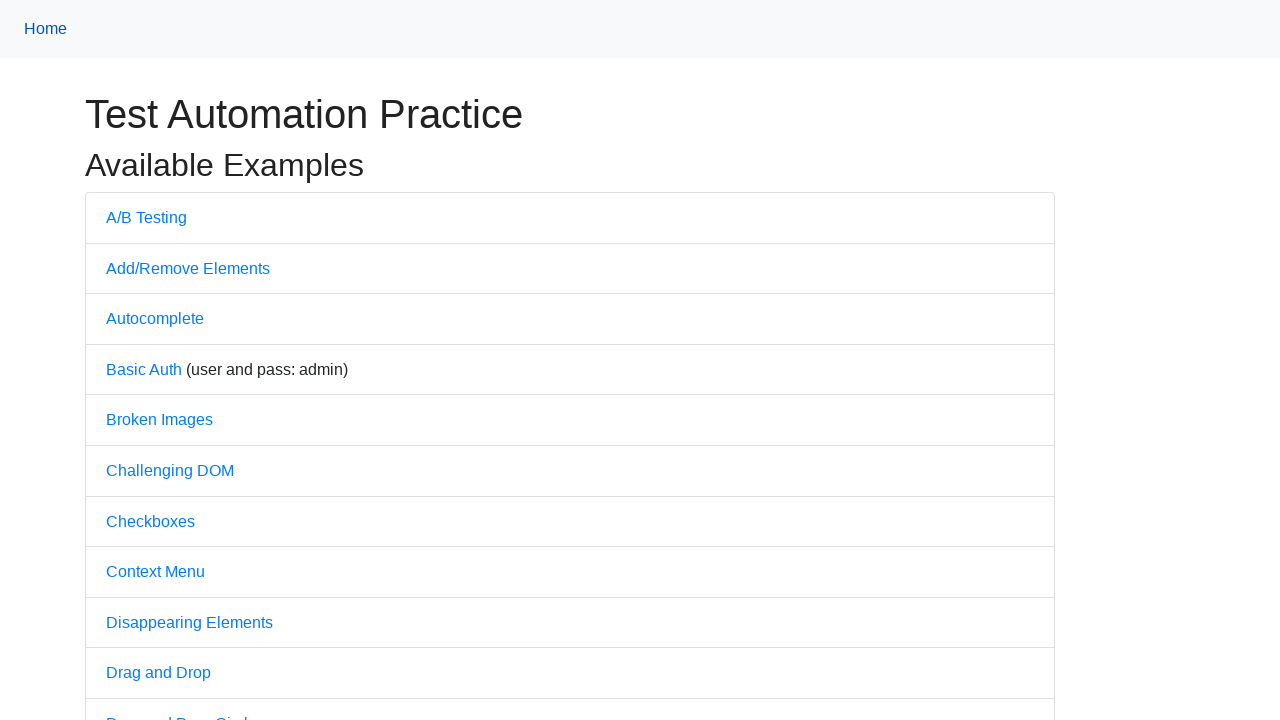